Tests table interaction on a training website by verifying the table structure (columns and rows exist), checking a specific cell value, clicking a column header to sort the table, and verifying the table updates after sorting.

Starting URL: https://training-support.net/webelements/tables

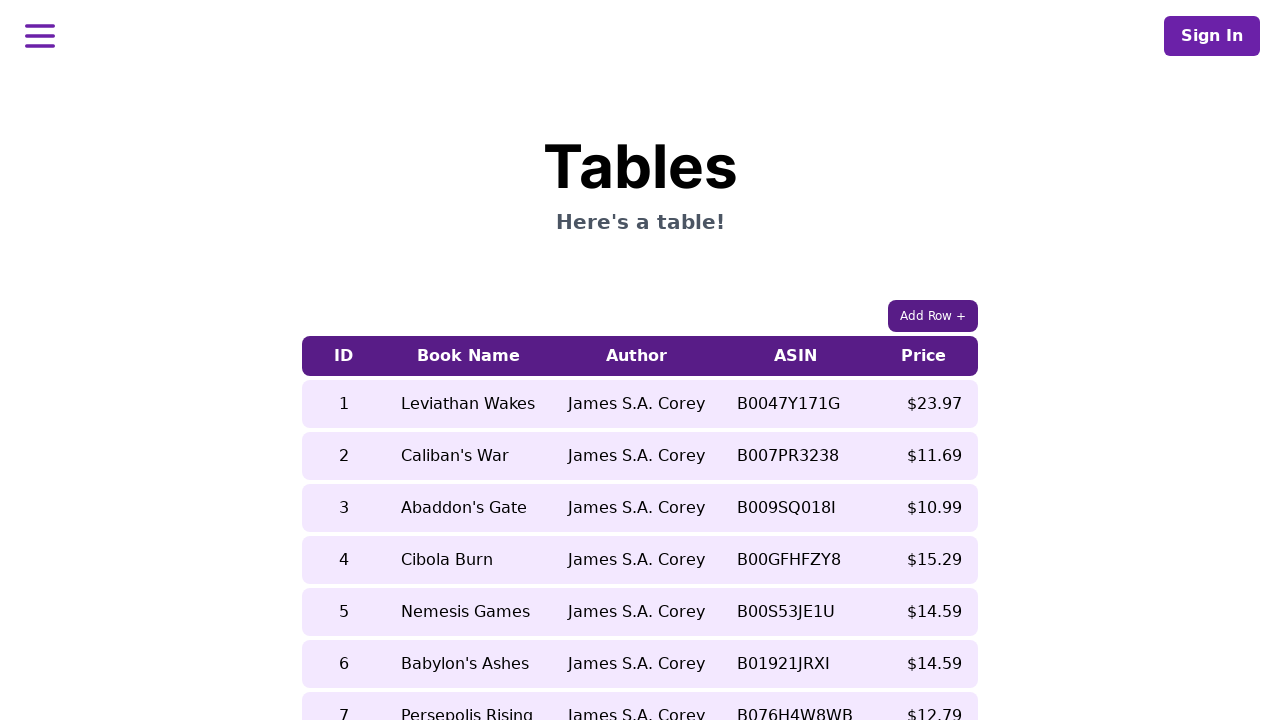

Waited for table with class 'table-auto' to load
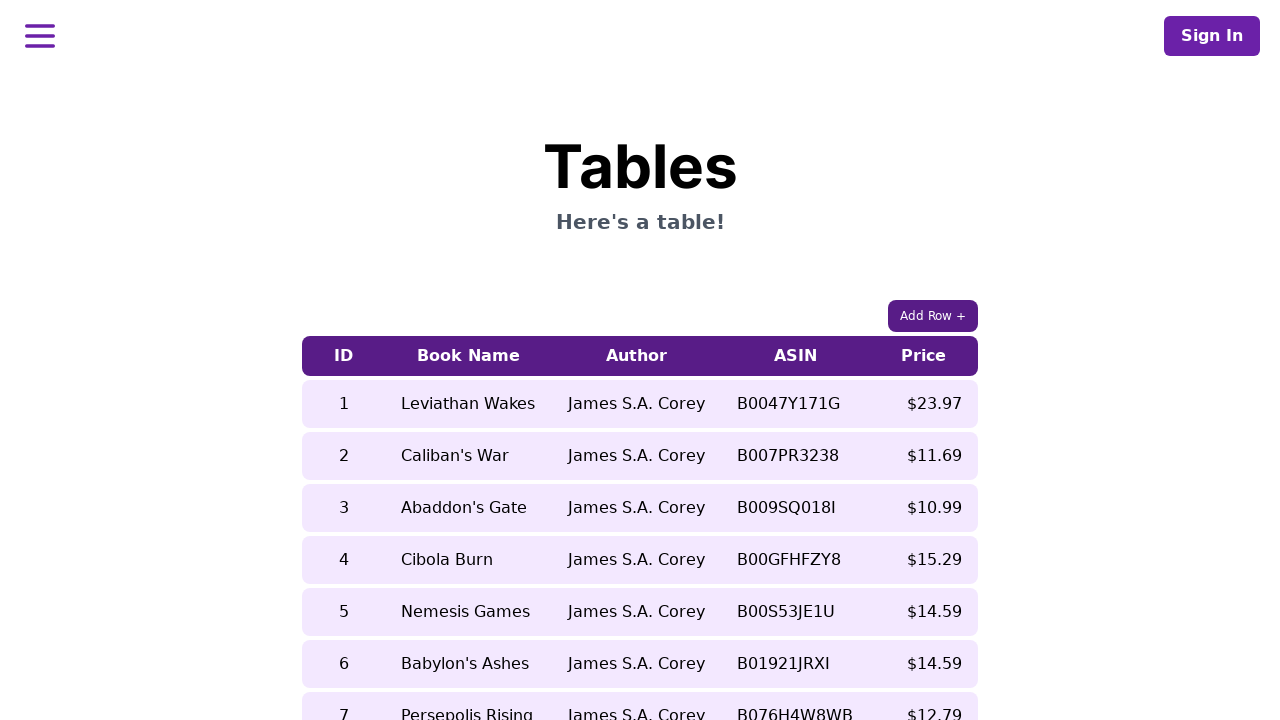

Verified table columns exist in header
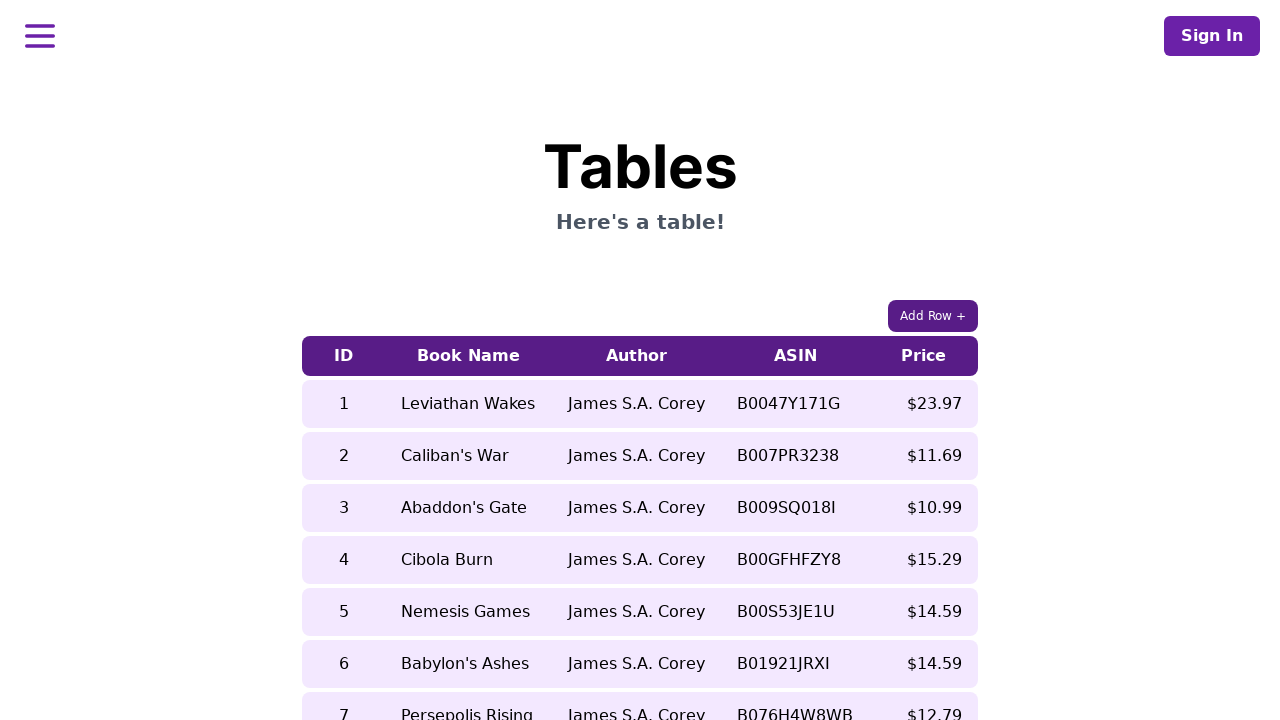

Verified table rows exist in body
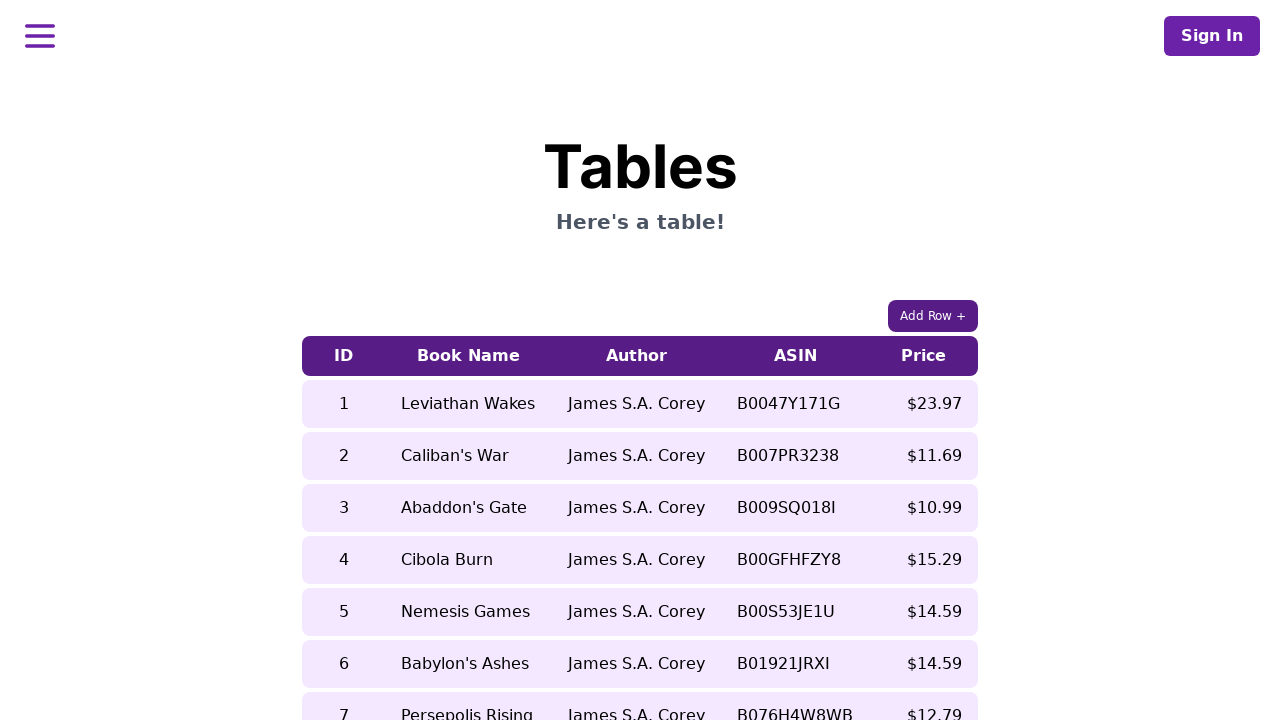

Verified cell in 5th row, 2nd column is visible before sorting
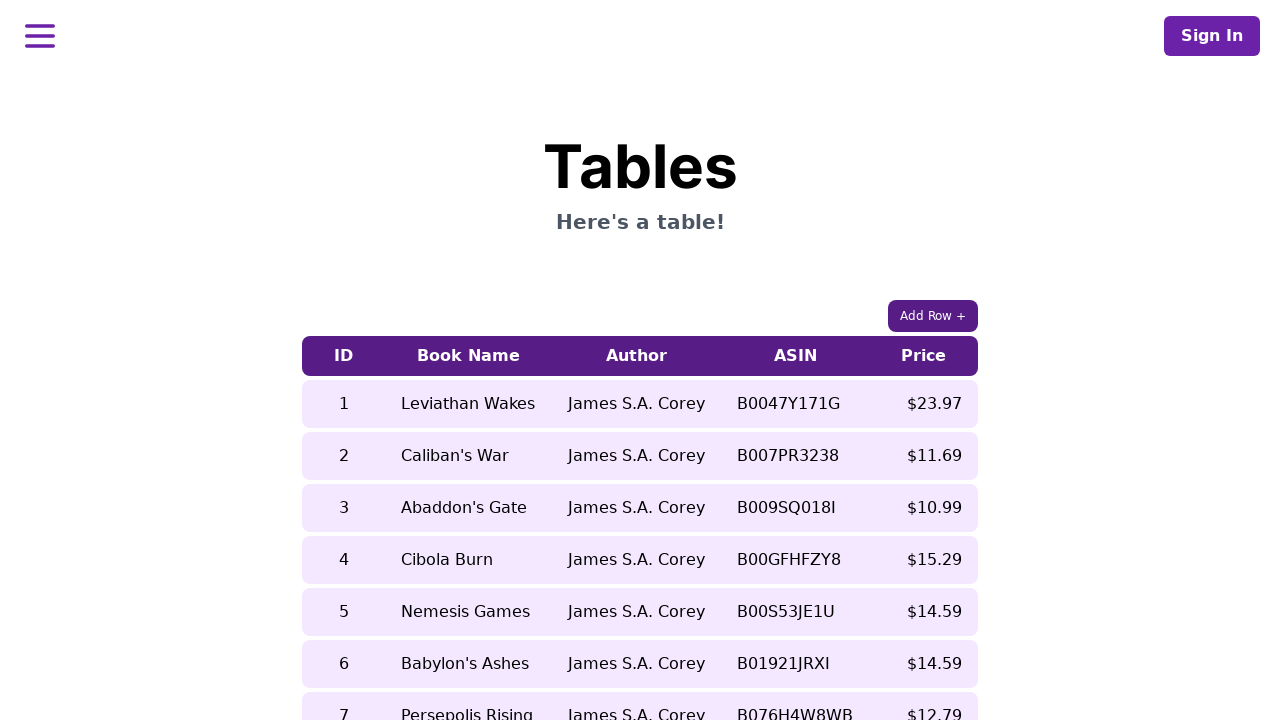

Clicked 5th column header to sort table at (924, 356) on xpath=//table[contains(@class, 'table-auto')]/thead/tr/th[5]
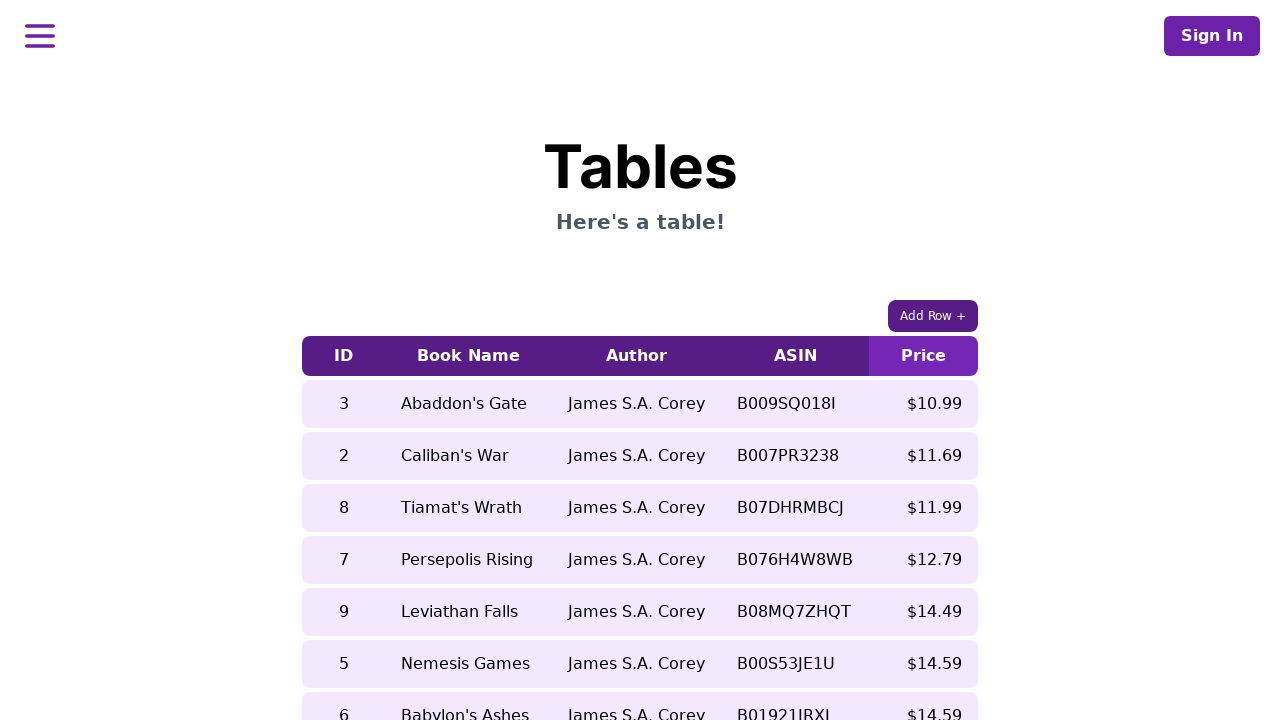

Verified table updated after sorting and cell in 5th row, 2nd column is still accessible
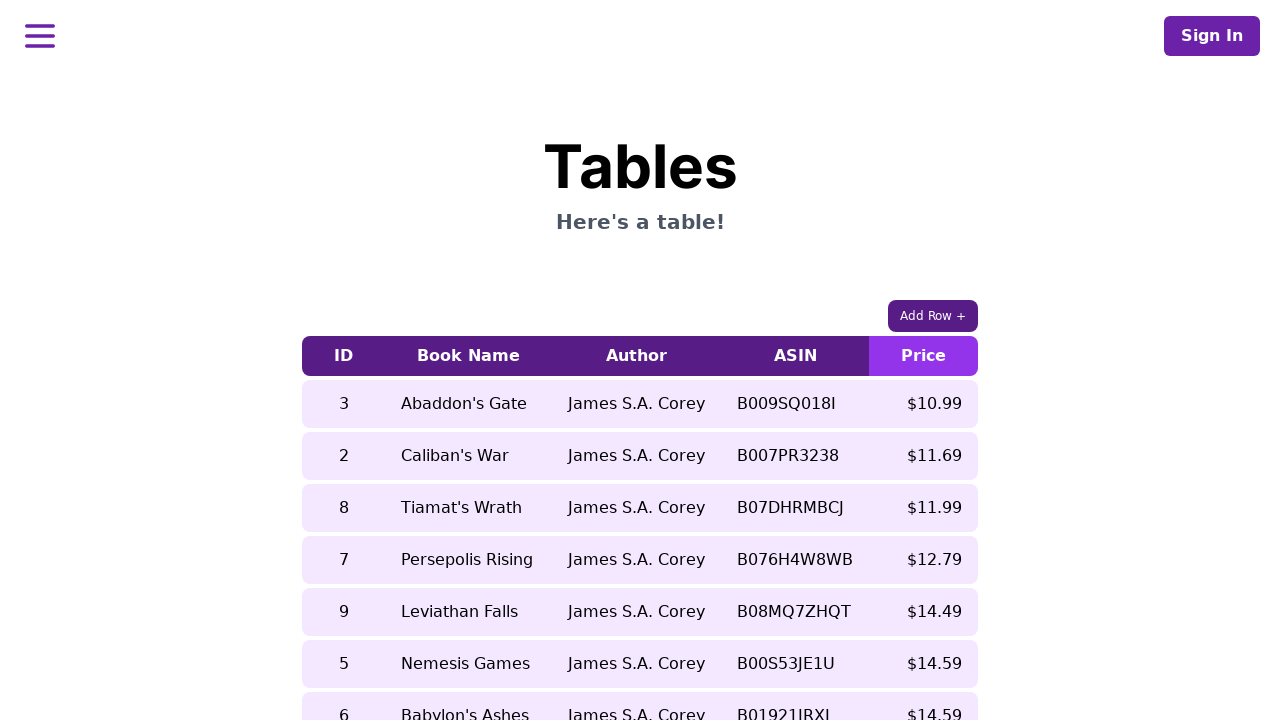

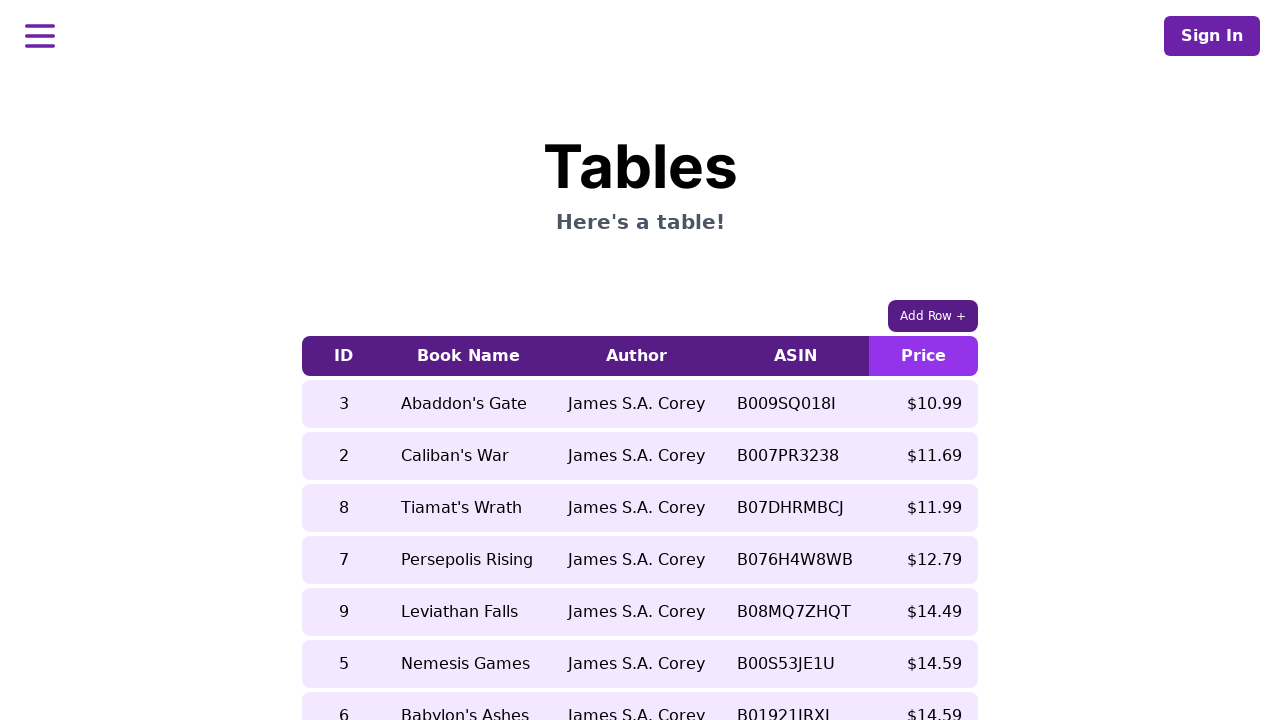